Opens the JavaByKiran website, maximizes the browser window, and retrieves the page title to verify the page loaded correctly.

Starting URL: http://www.javabykiran.com/

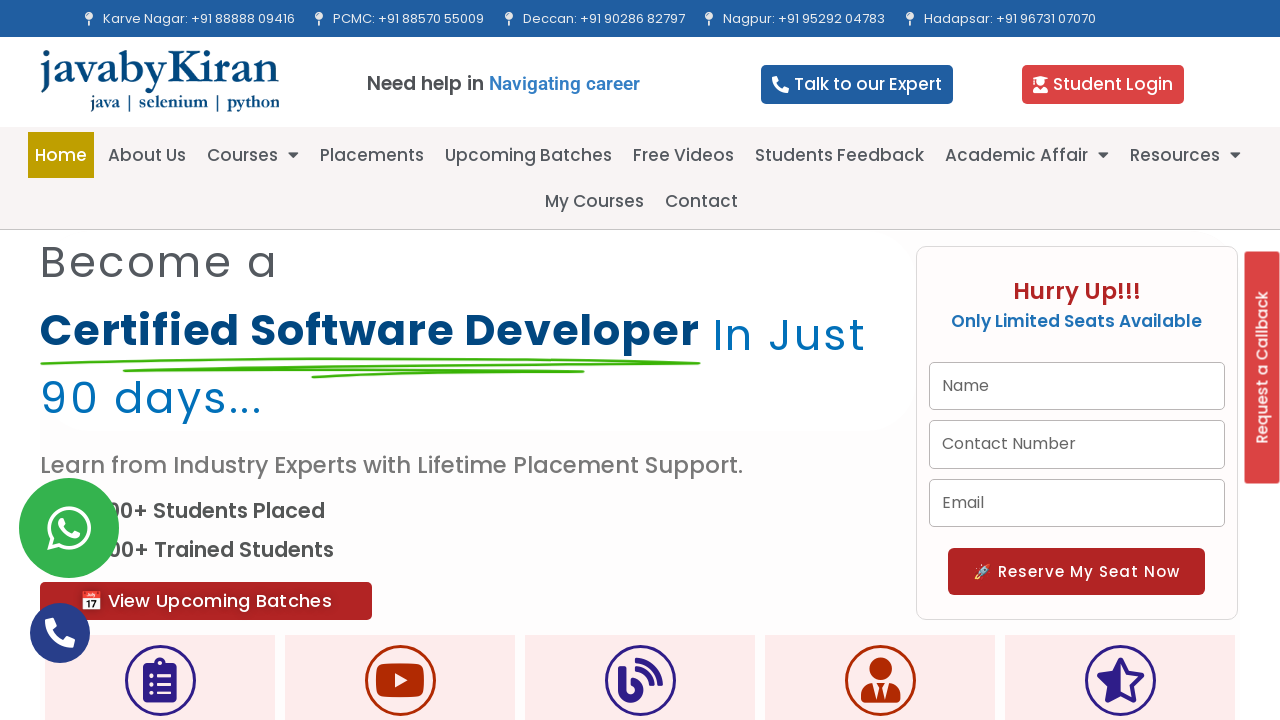

Set viewport size to 1920x1080 to maximize browser window
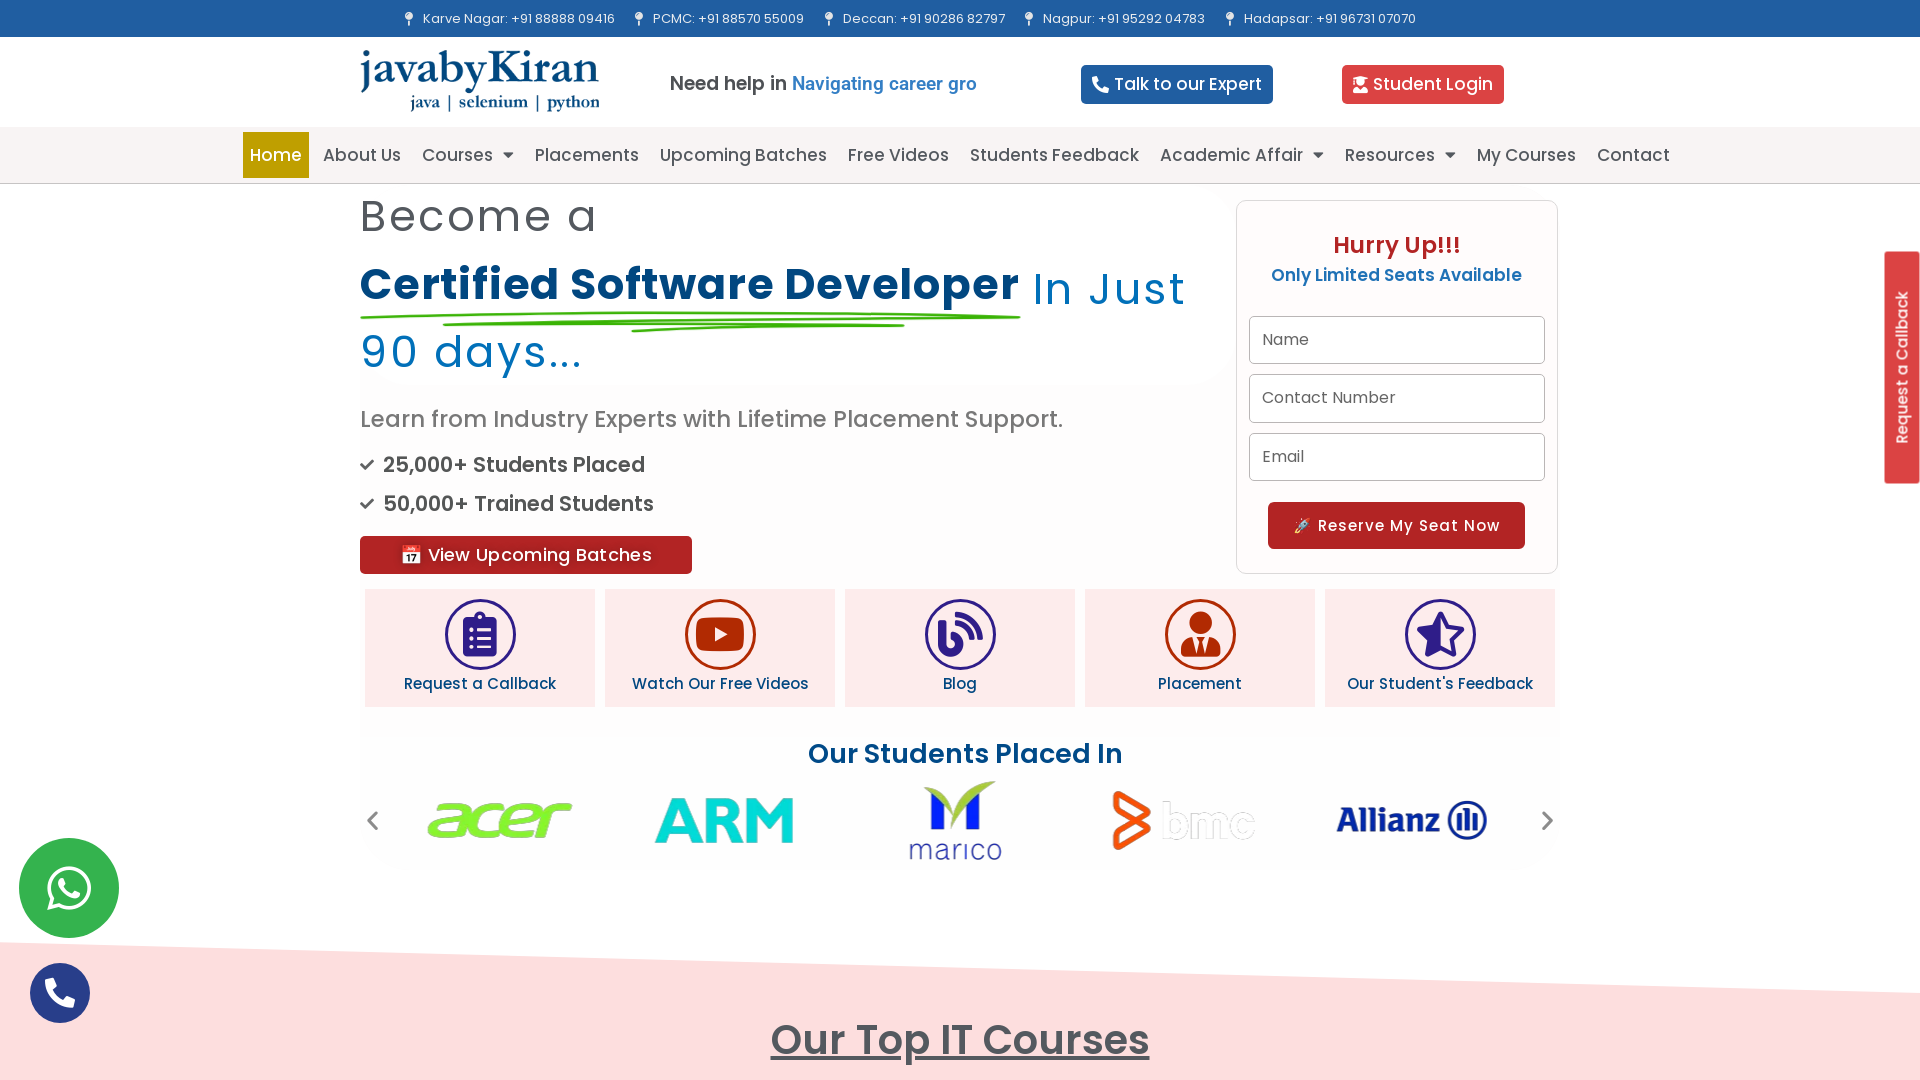

Page fully loaded (domcontentloaded state)
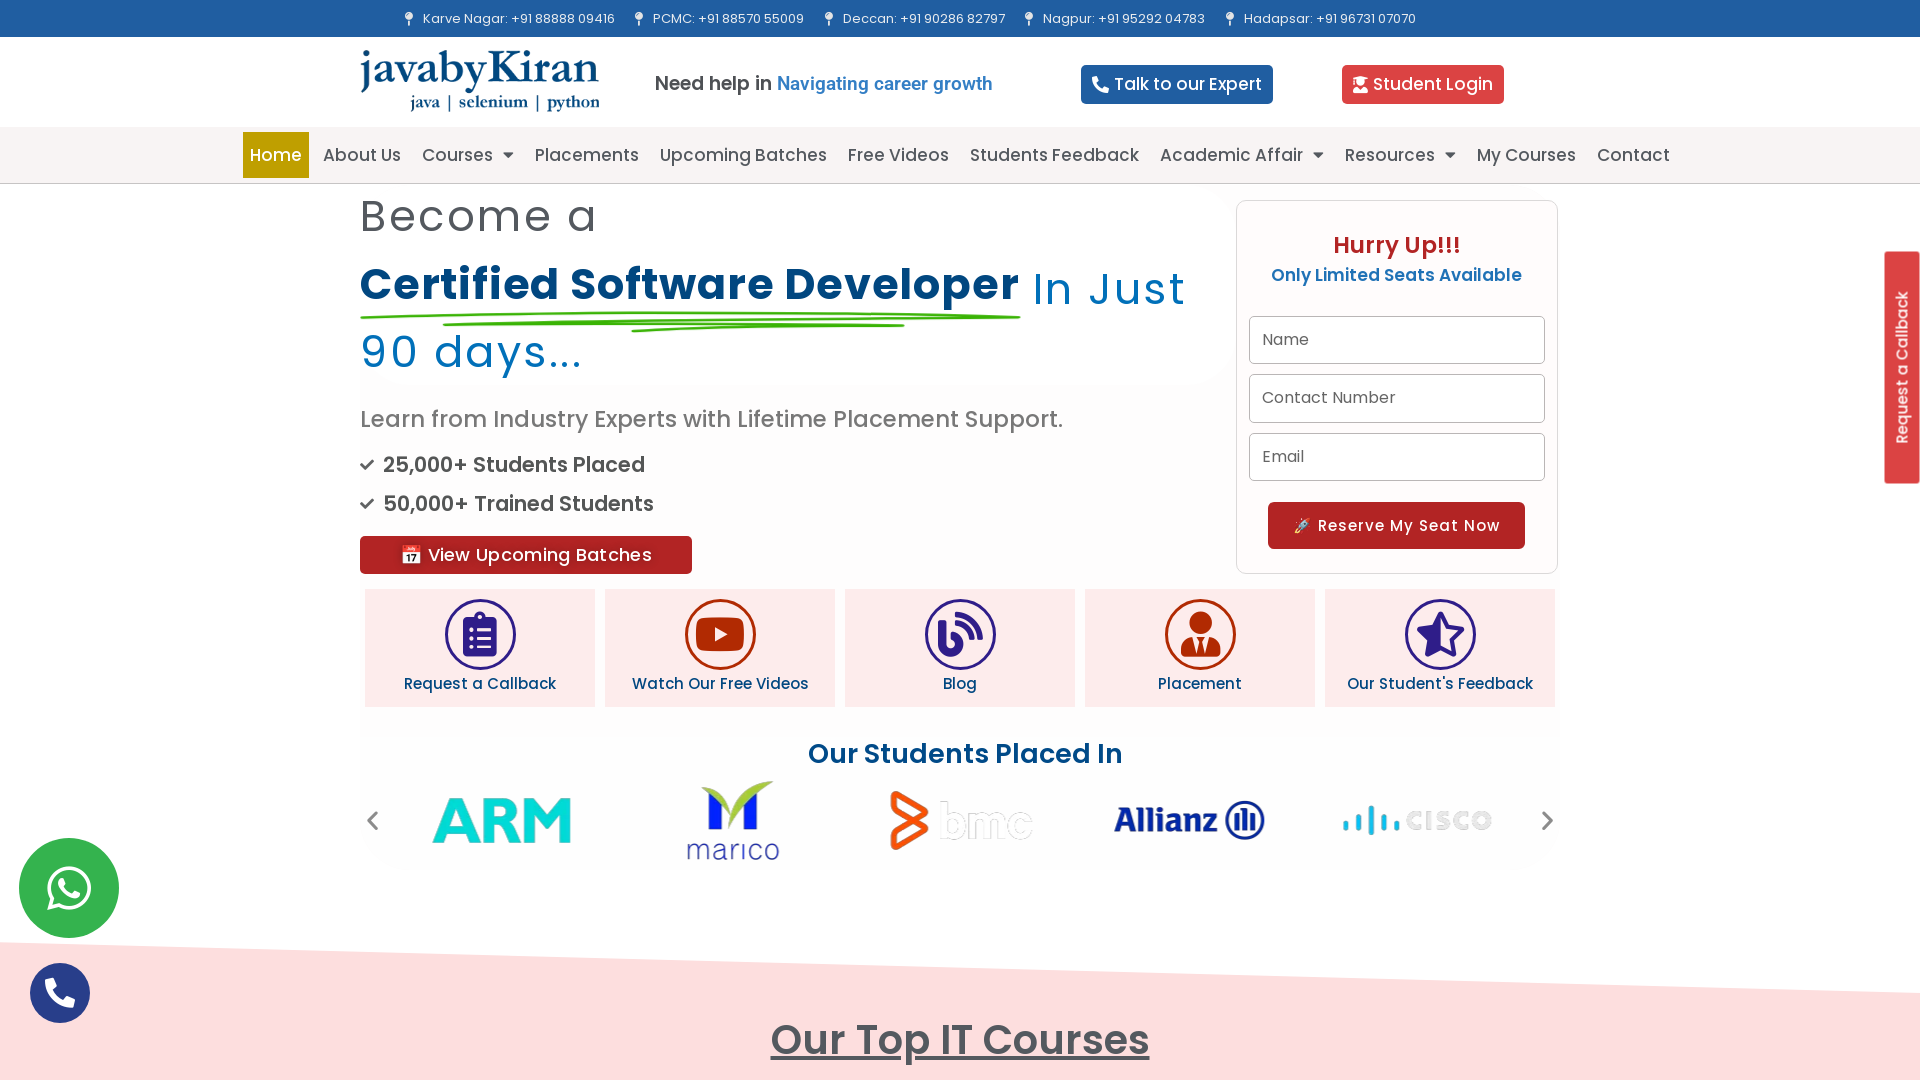

Retrieved page title: IT Courses In Pune | 30000+ Placed Students | Java By Kiran
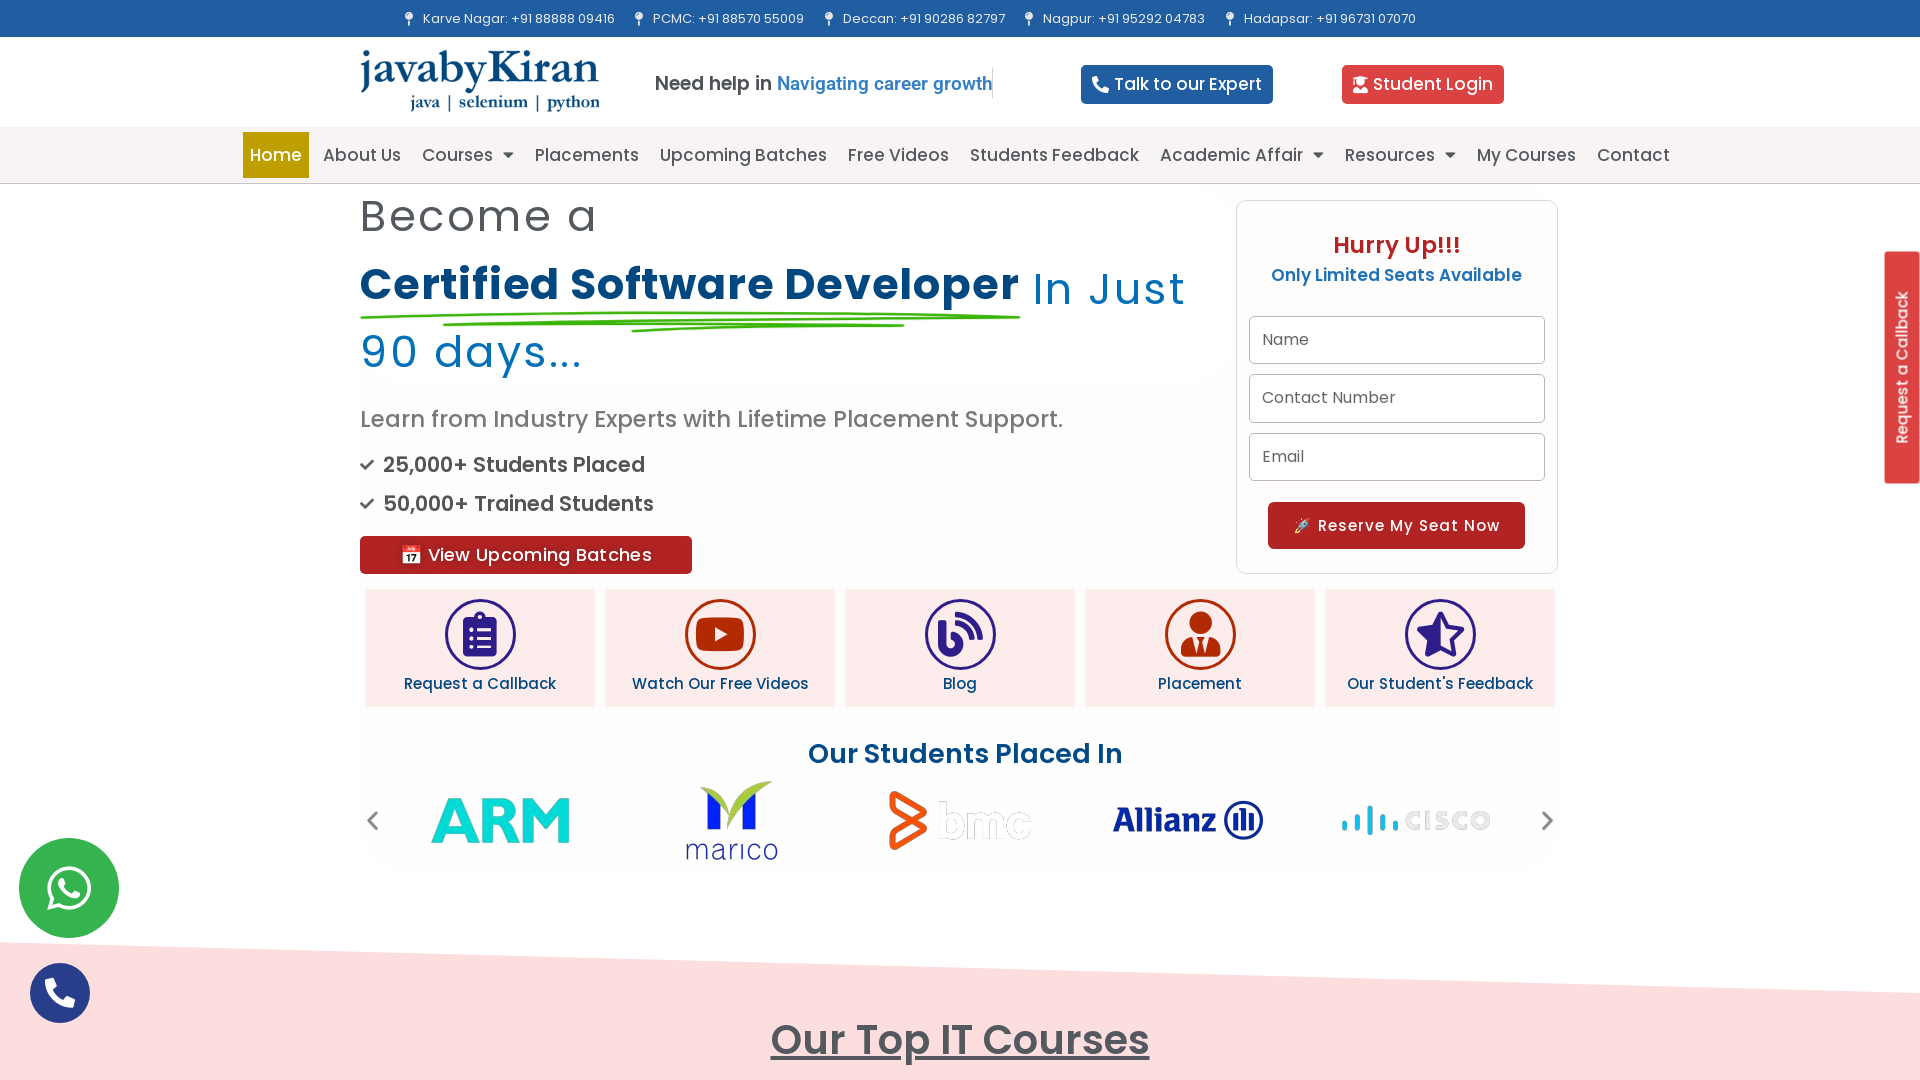

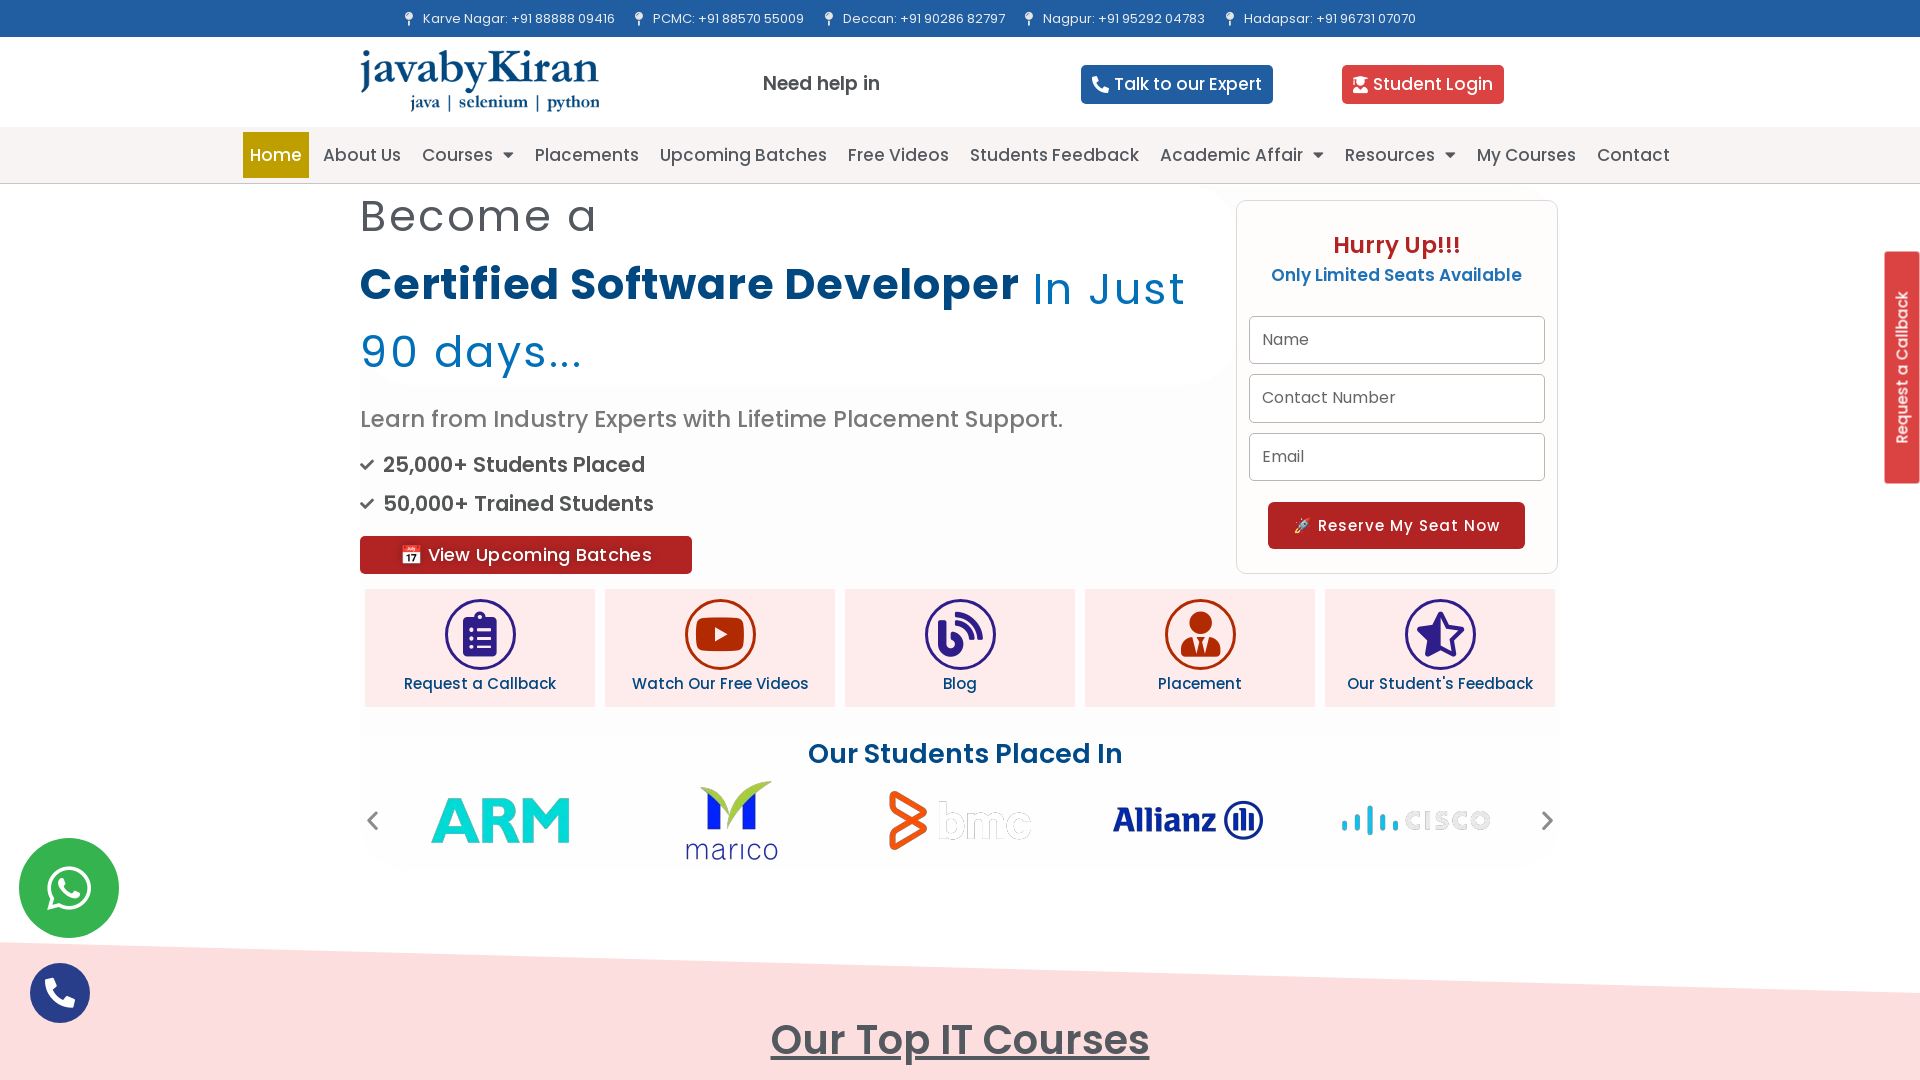